Tests window handle switching by clicking a link that opens a new window, verifying content on the new window, and then switching back to the original window to verify its title.

Starting URL: https://the-internet.herokuapp.com/windows

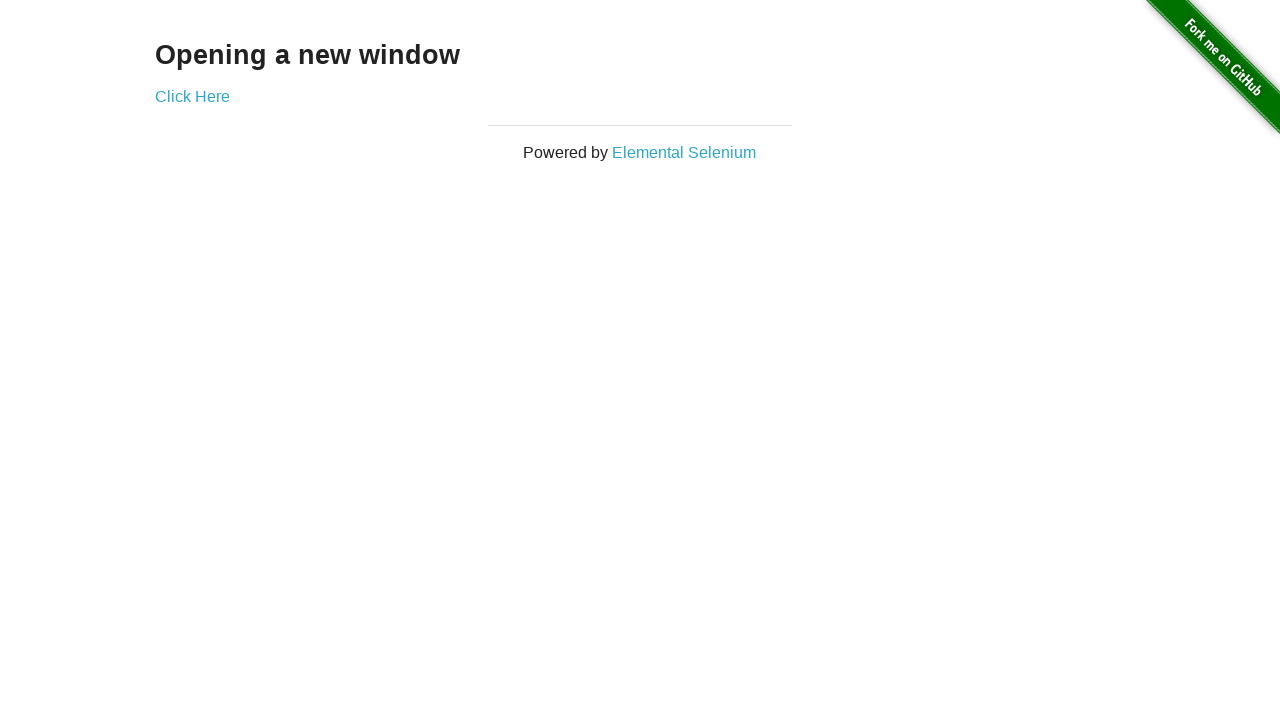

Waited for 'Opening a new window' text to be present
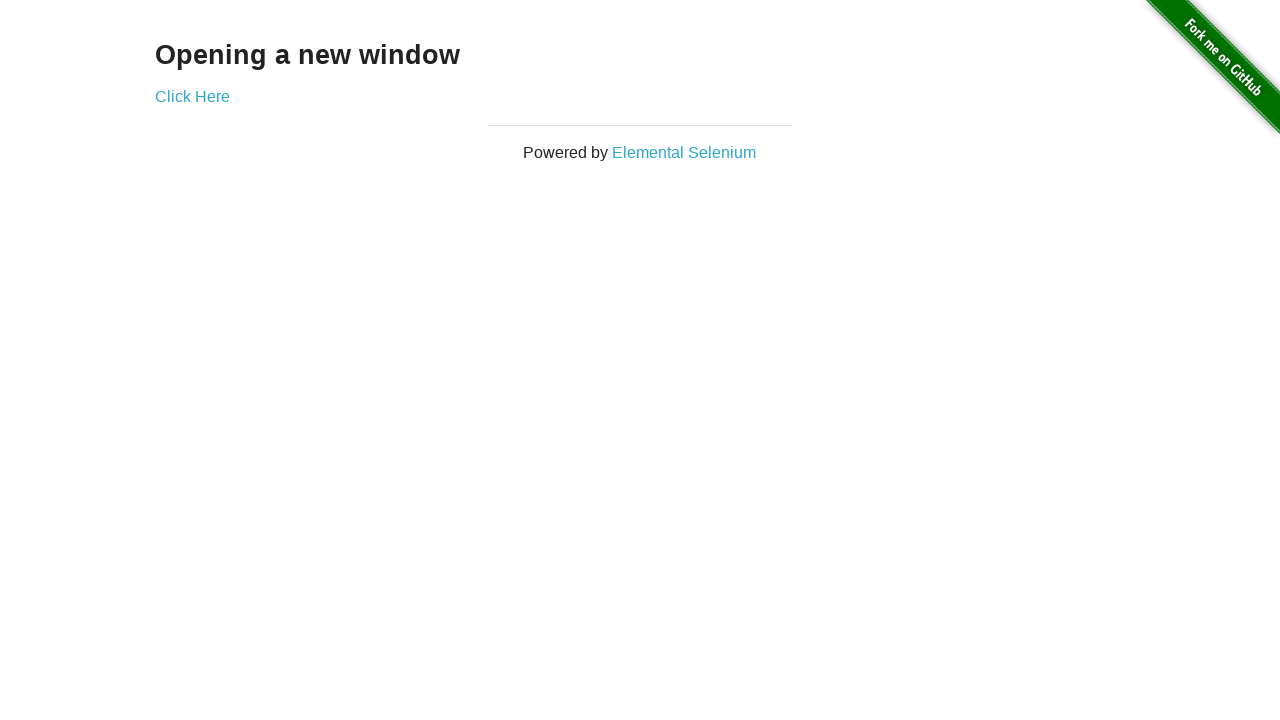

Verified 'Opening a new window' text is visible
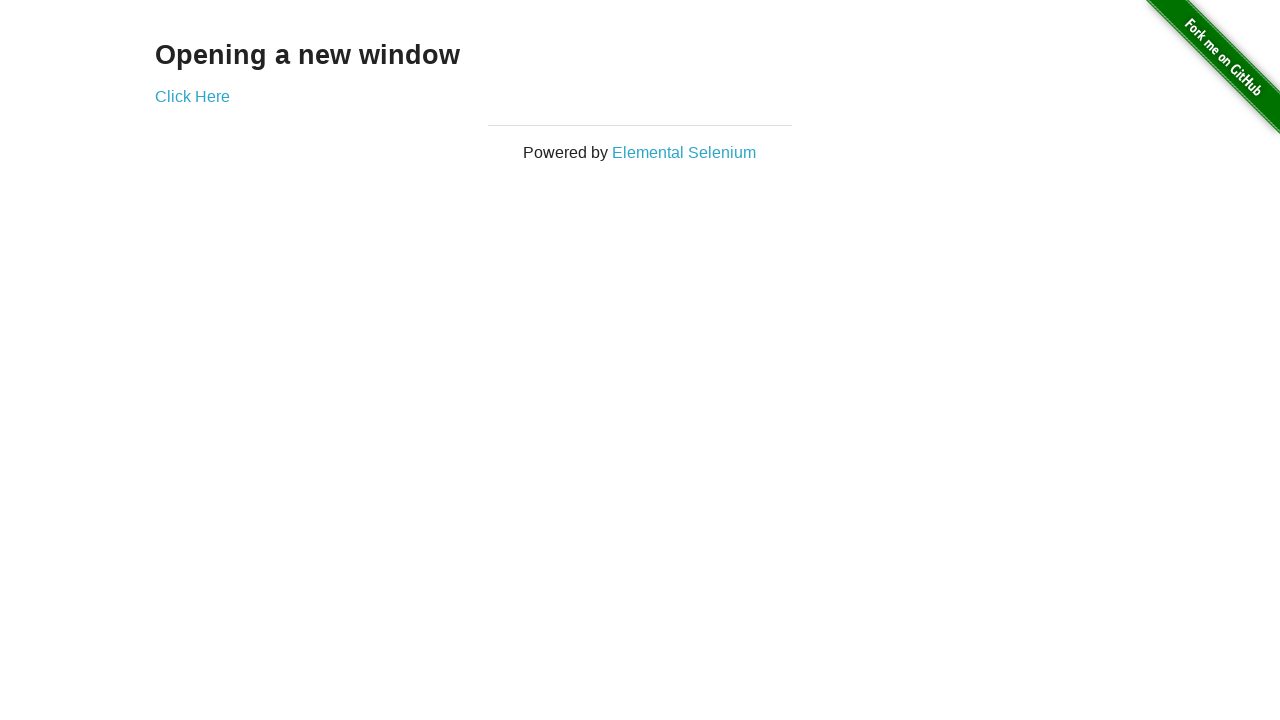

Verified page title contains 'The Internet'
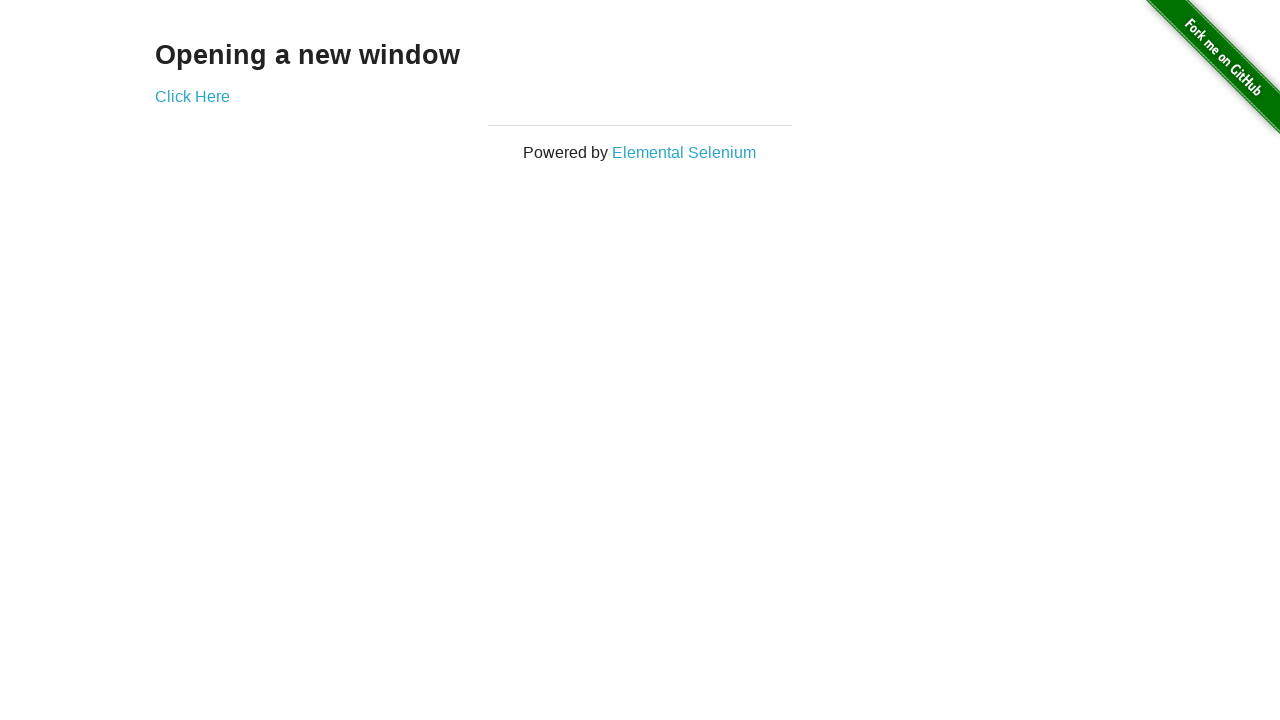

Clicked 'Click Here' link to open new window at (192, 96) on xpath=//*[text()='Click Here']
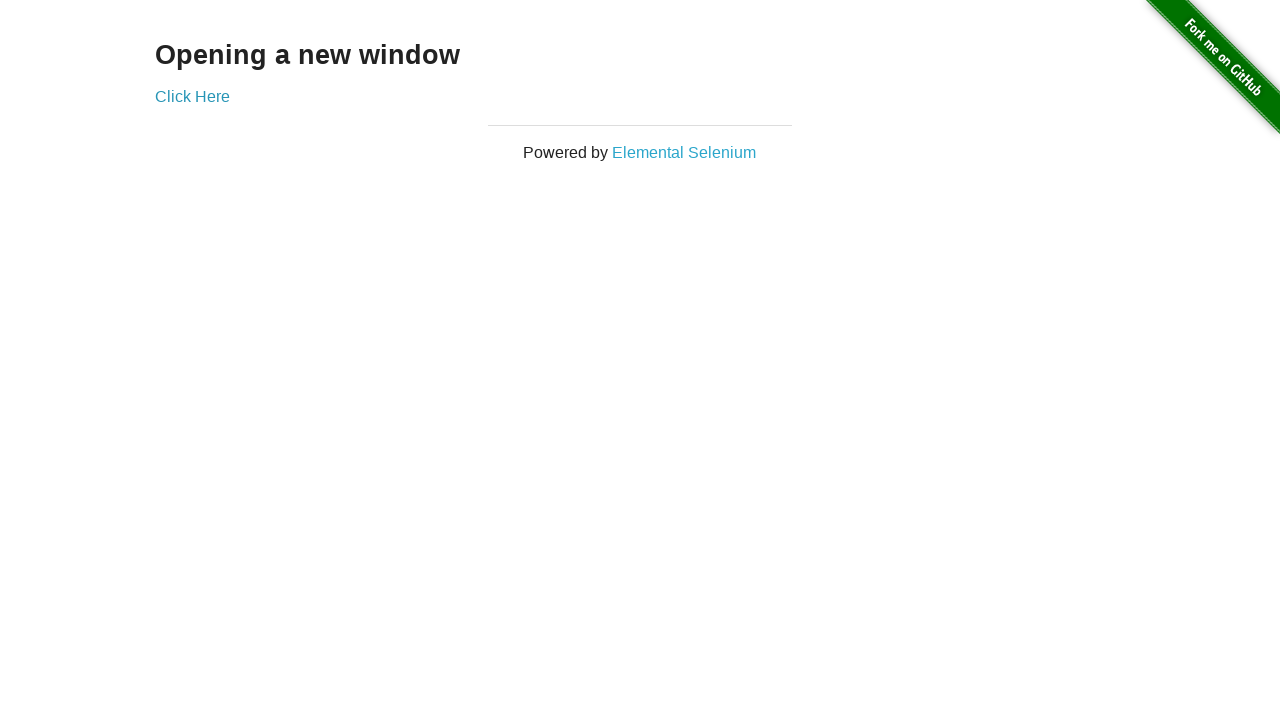

Captured new window page object
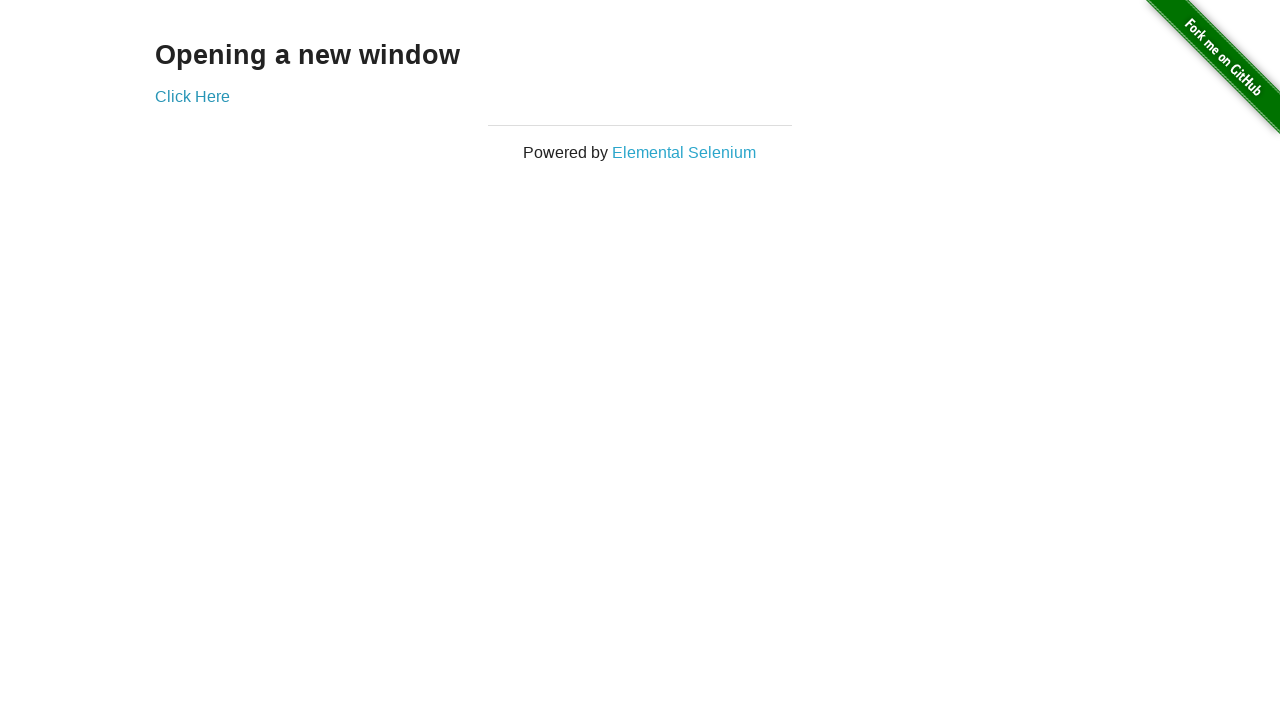

Waited for new window to fully load
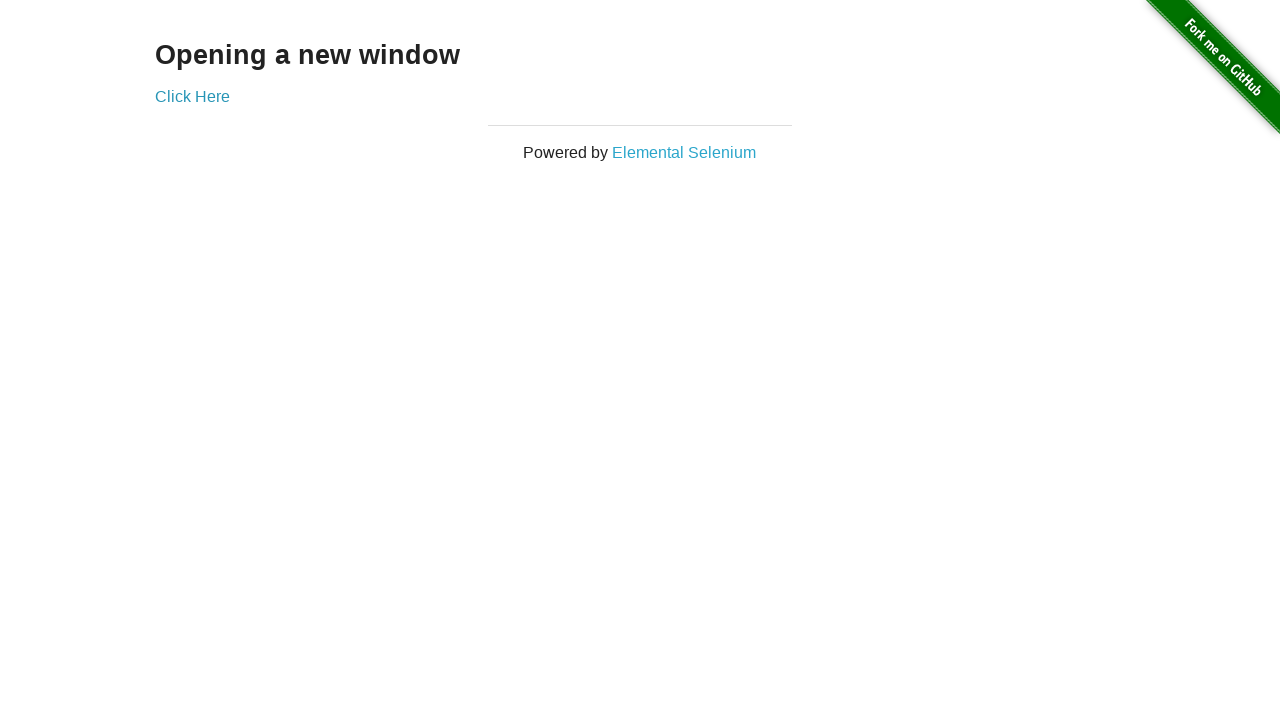

Verified new window title is 'New Window'
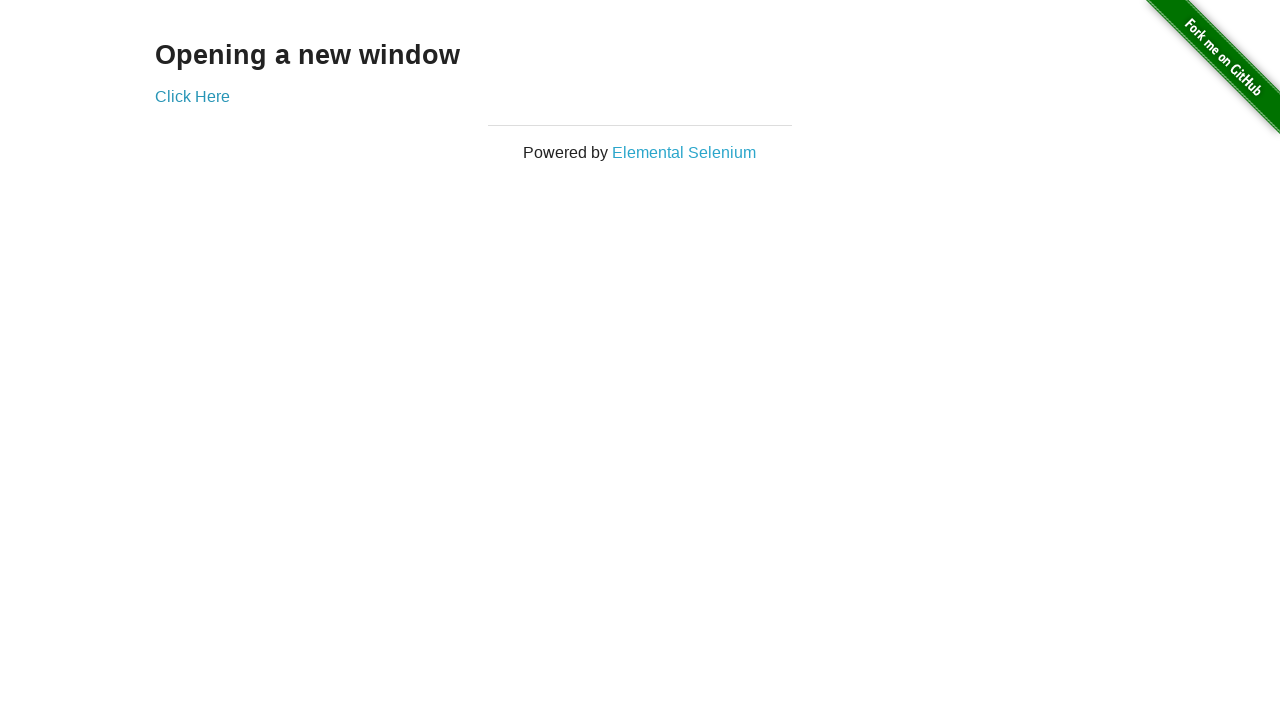

Verified h3 element is visible on new window
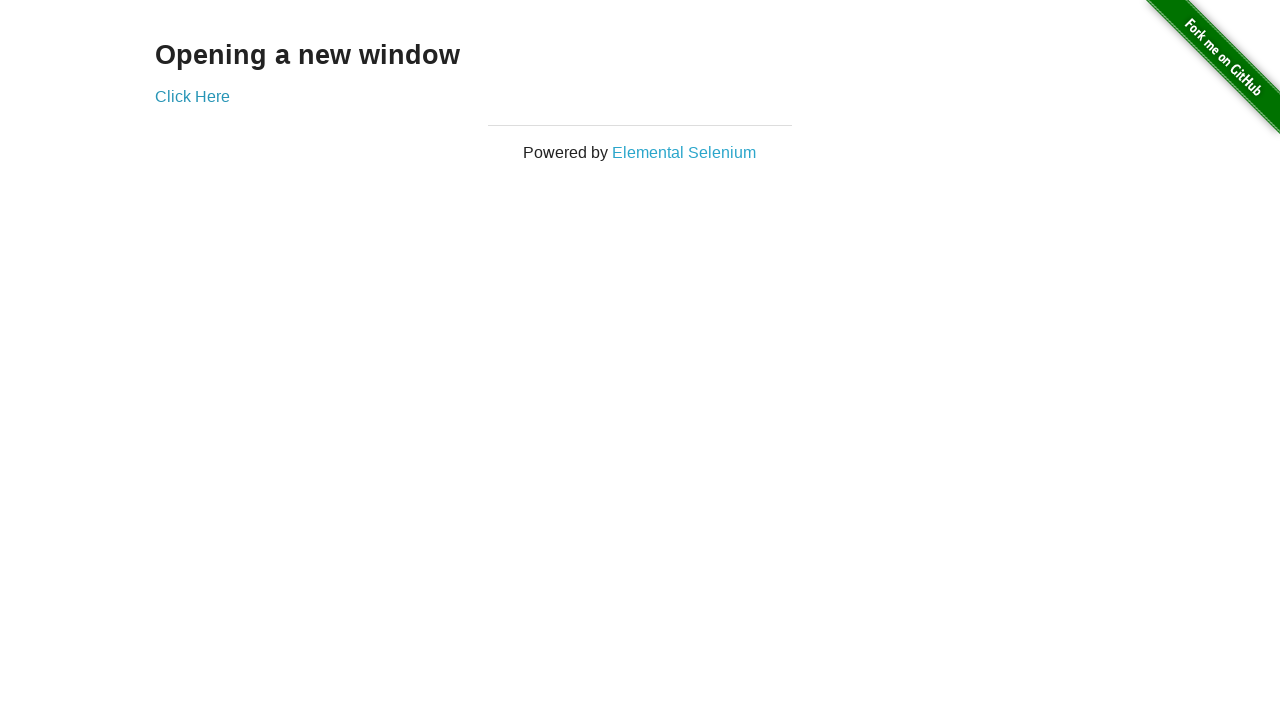

Switched back to original window
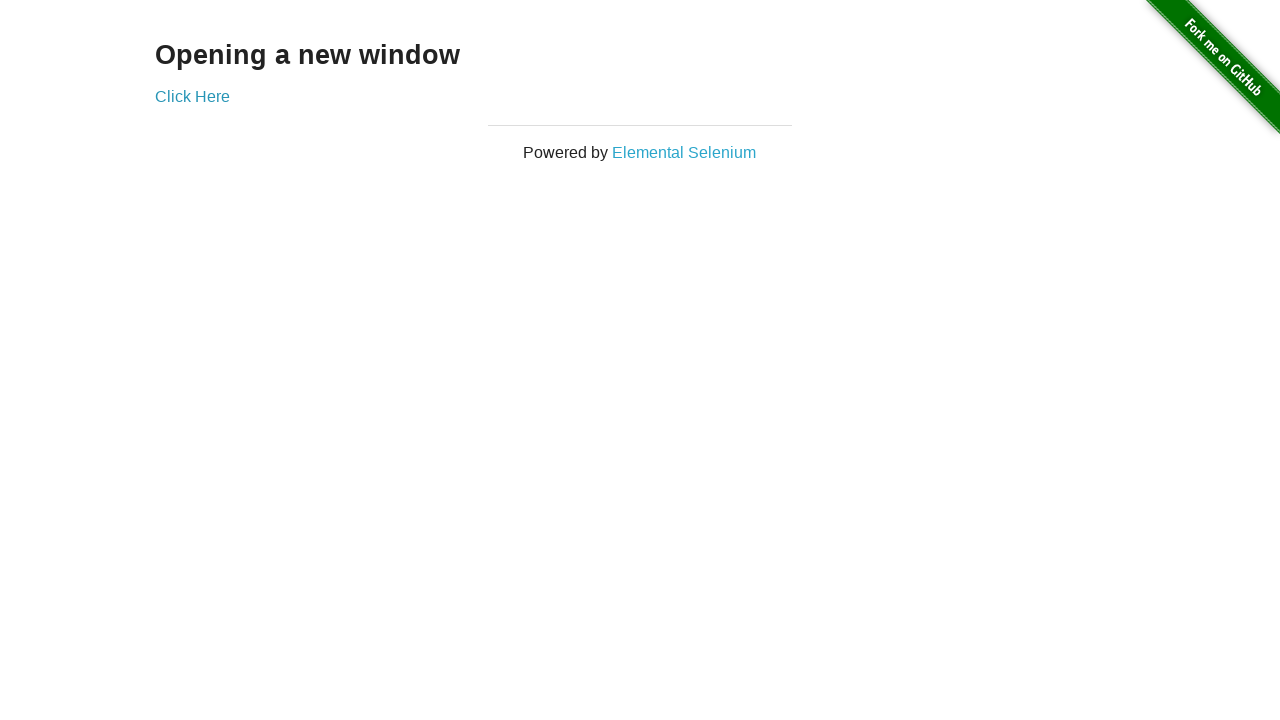

Verified original window title is 'The Internet'
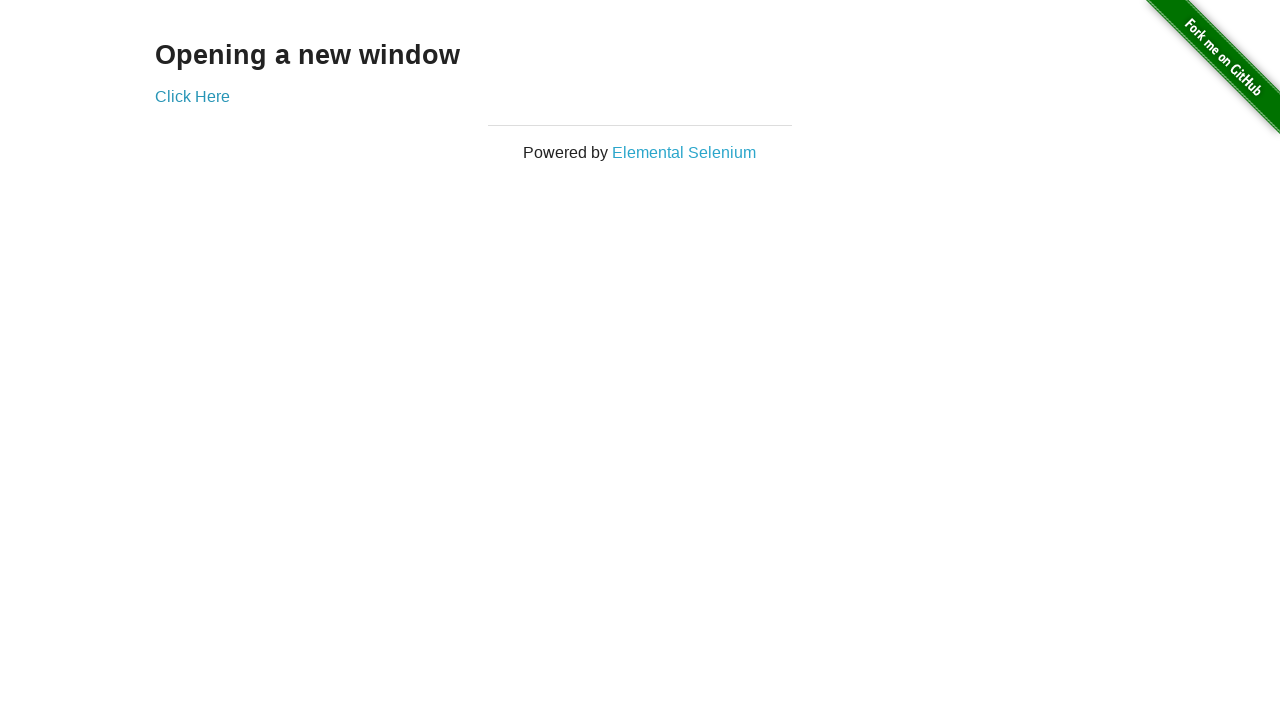

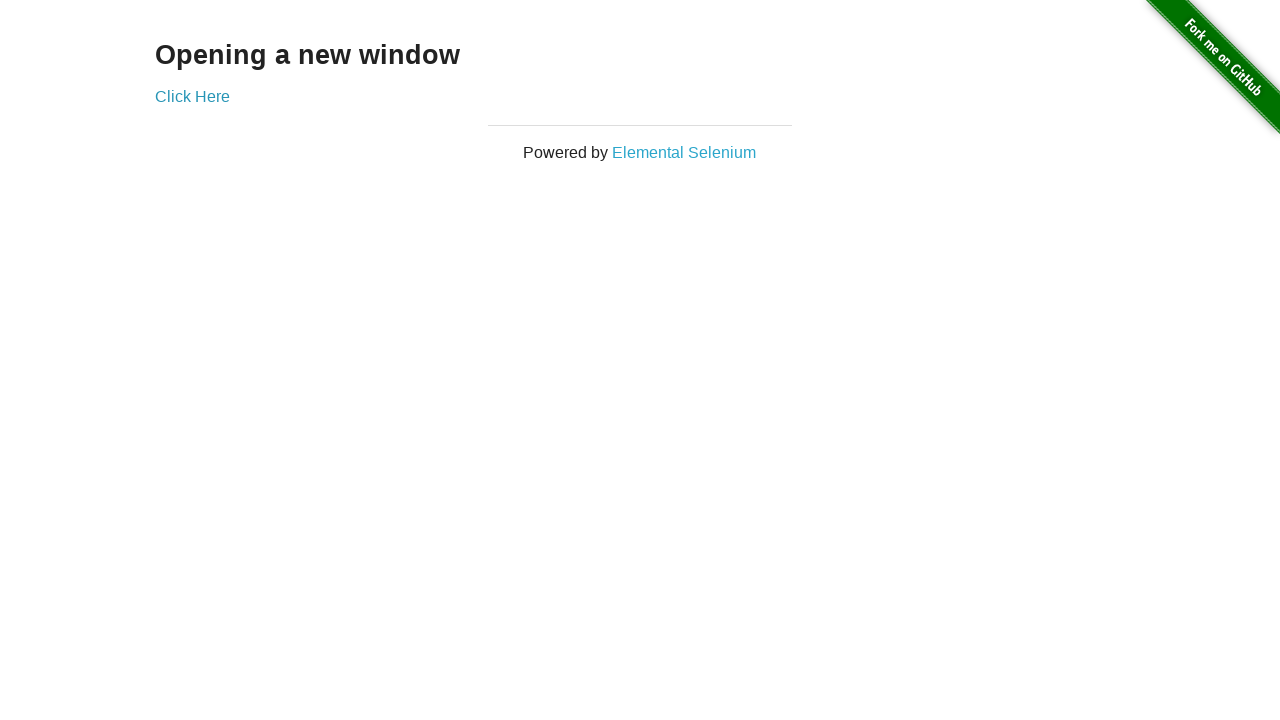